Navigates to the Testing Therapy website and maximizes the browser window

Starting URL: https://www.testingtherapy.com/

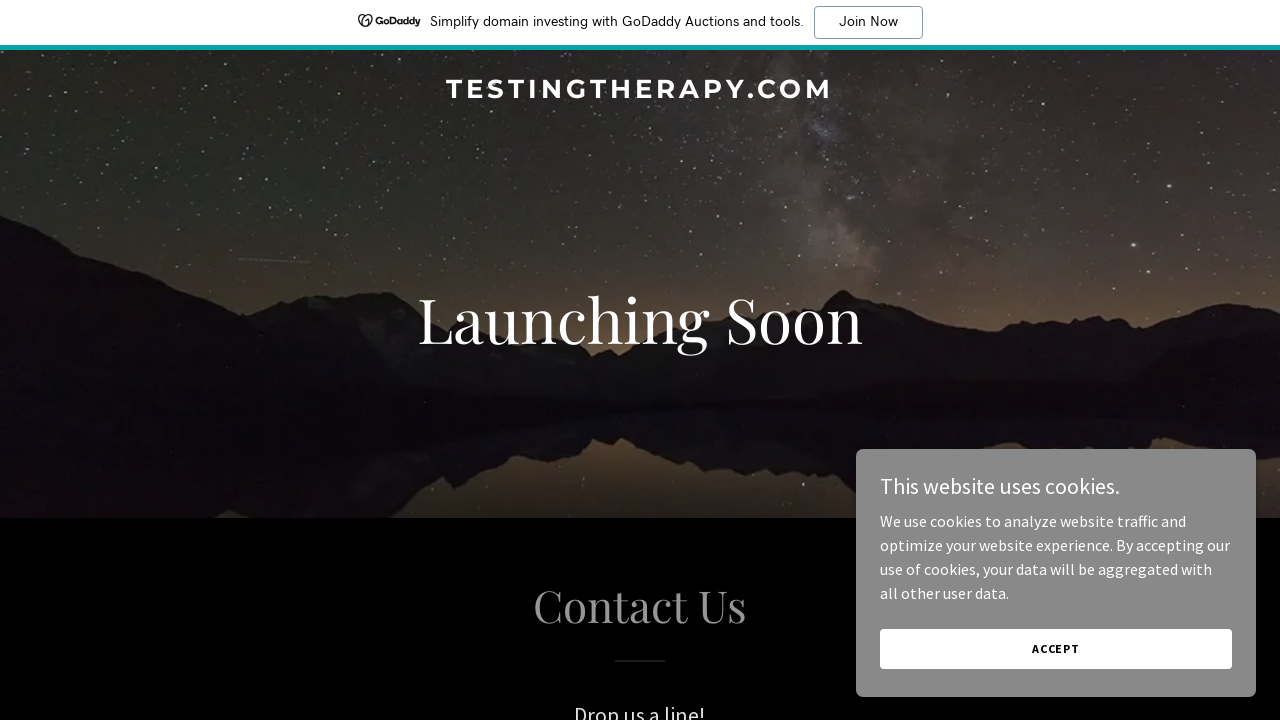

Navigated to Testing Therapy website at https://www.testingtherapy.com/
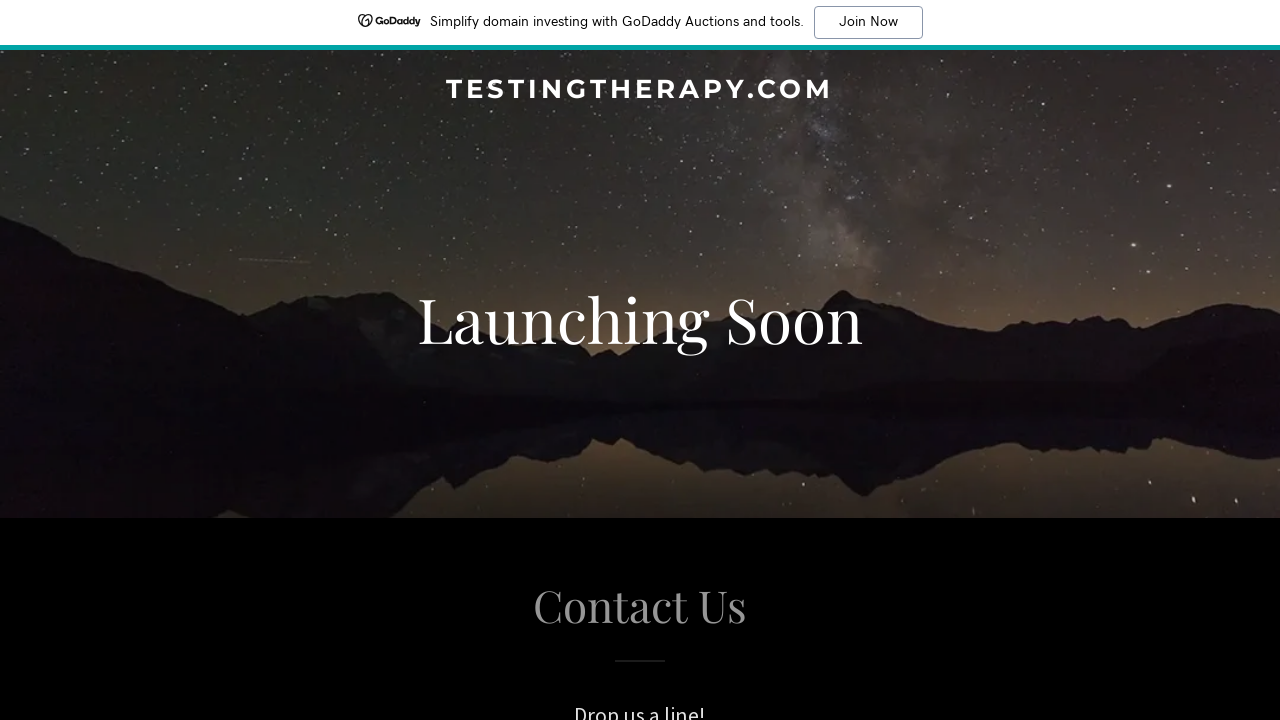

Maximized browser window to 1920x1080
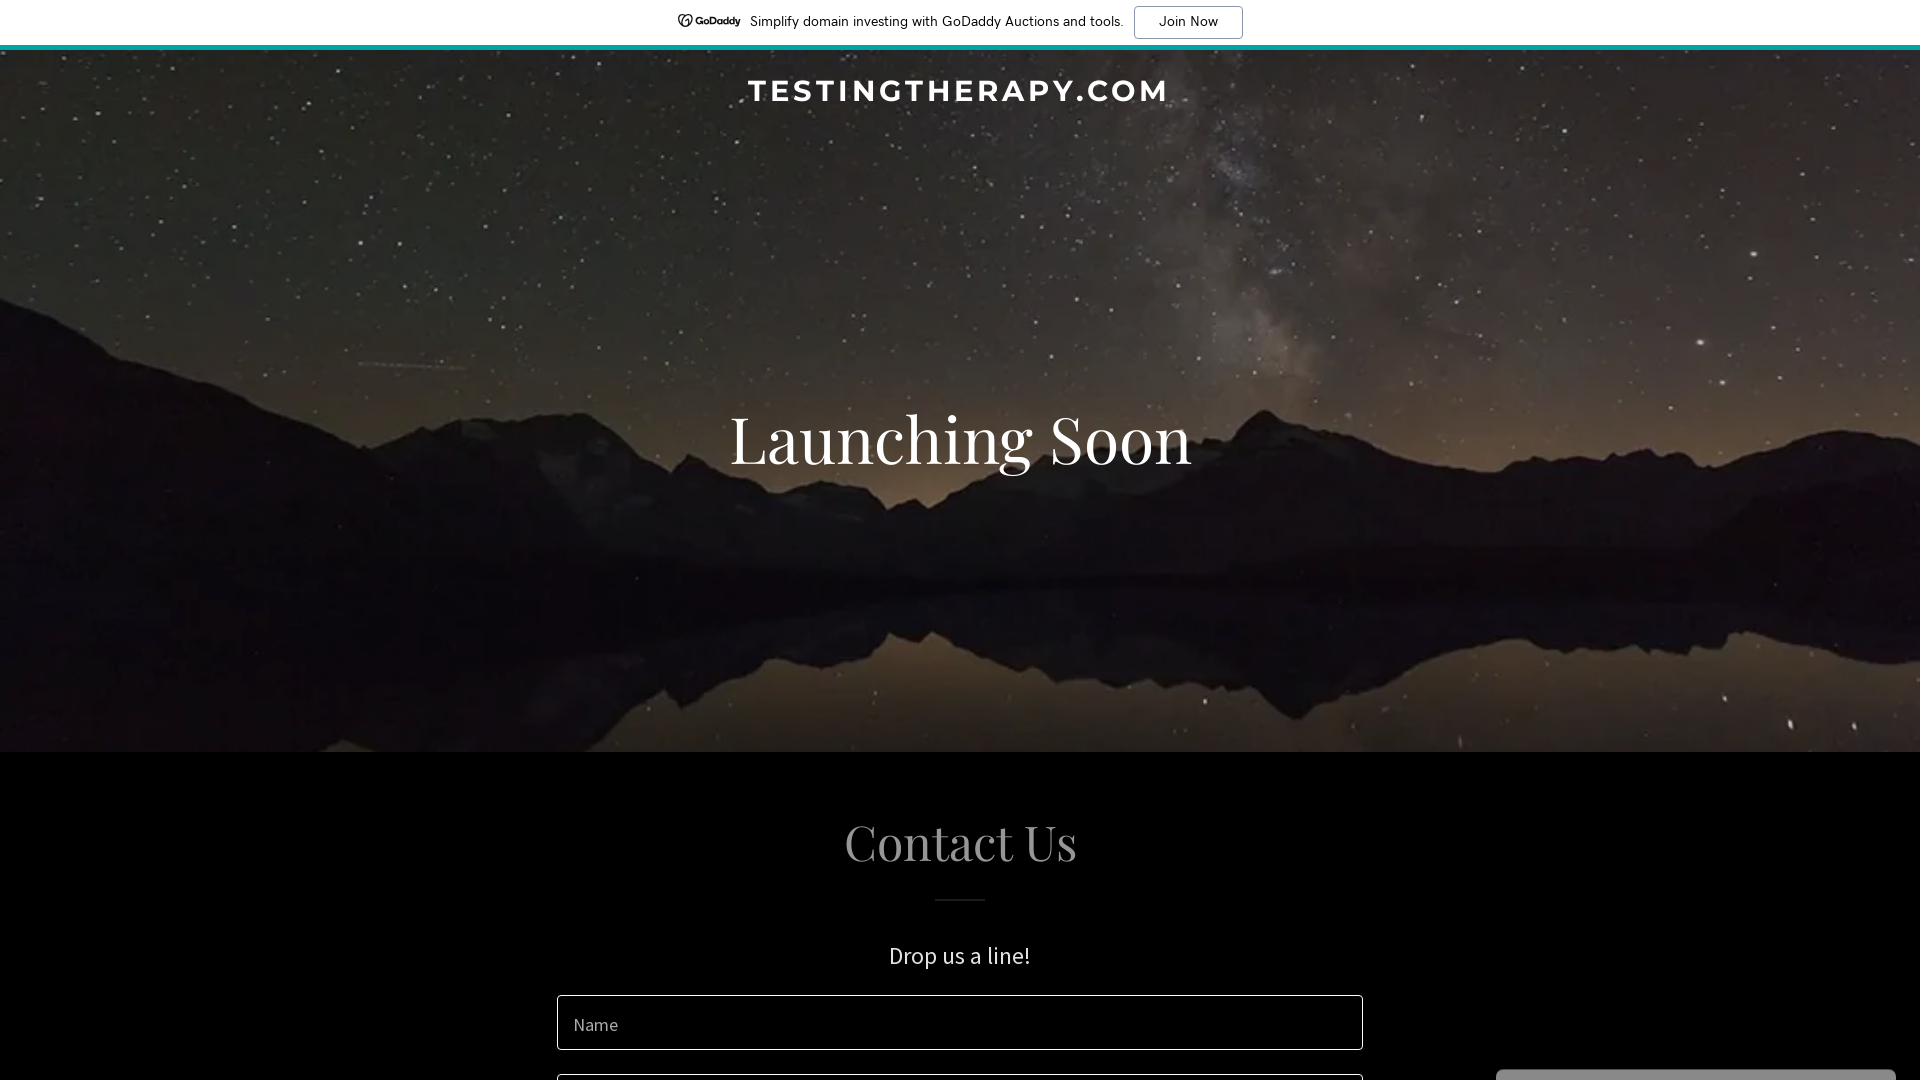

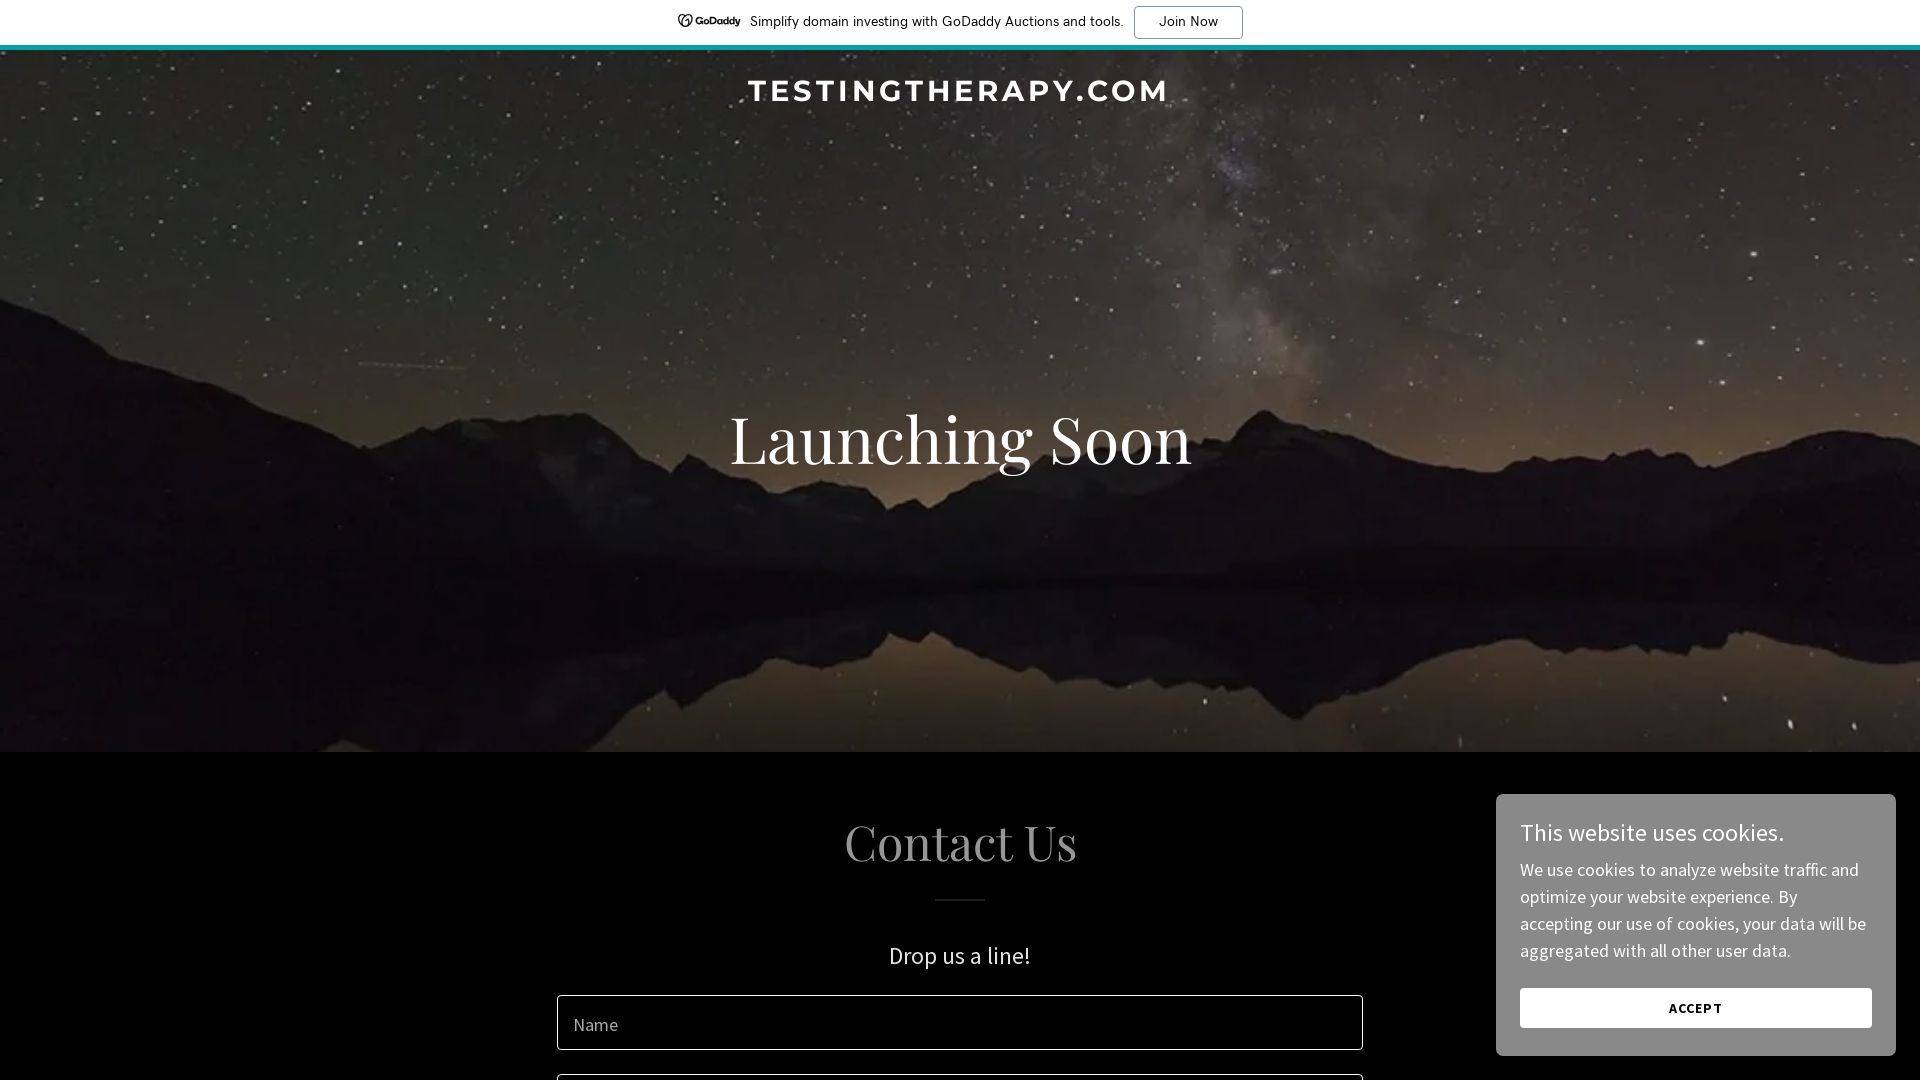